Tests checkbox functionality on a contact form by verifying the checkbox is displayed and enabled, then clicking to select and deselect it while checking the selection state.

Starting URL: http://www.mycontactform.com/samples.php

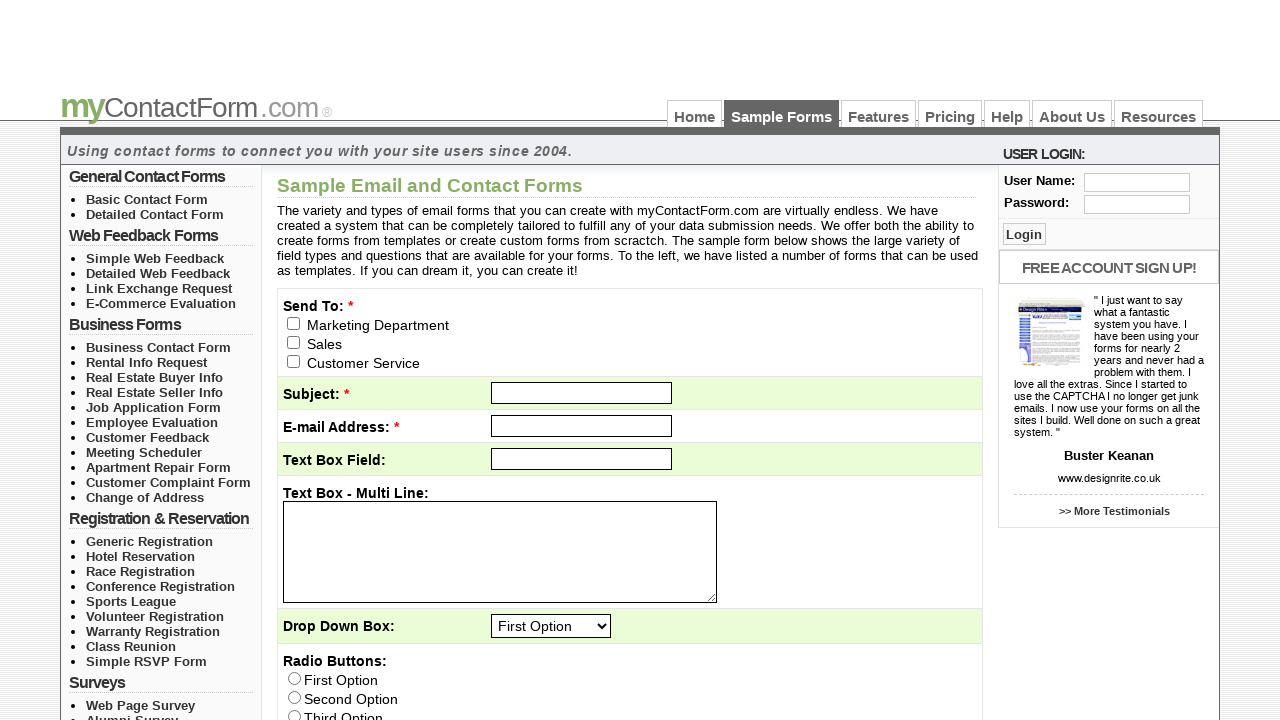

Waited for checkbox to be visible
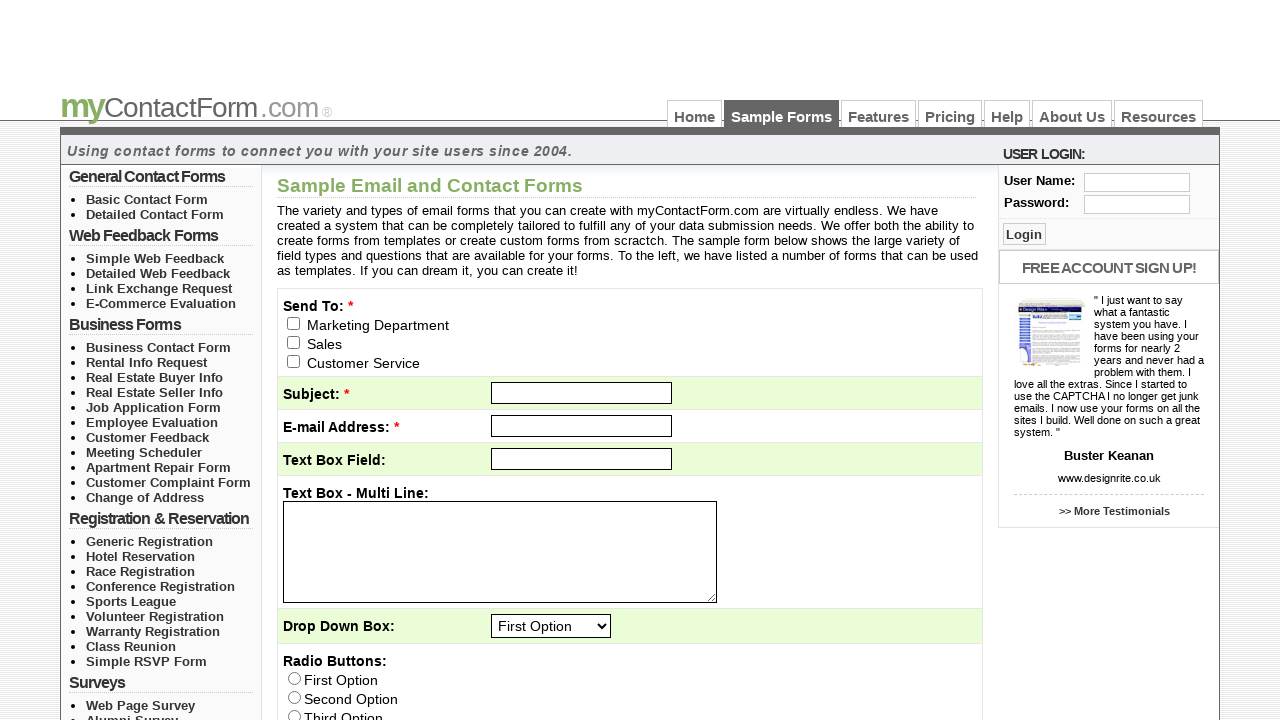

Located checkbox element
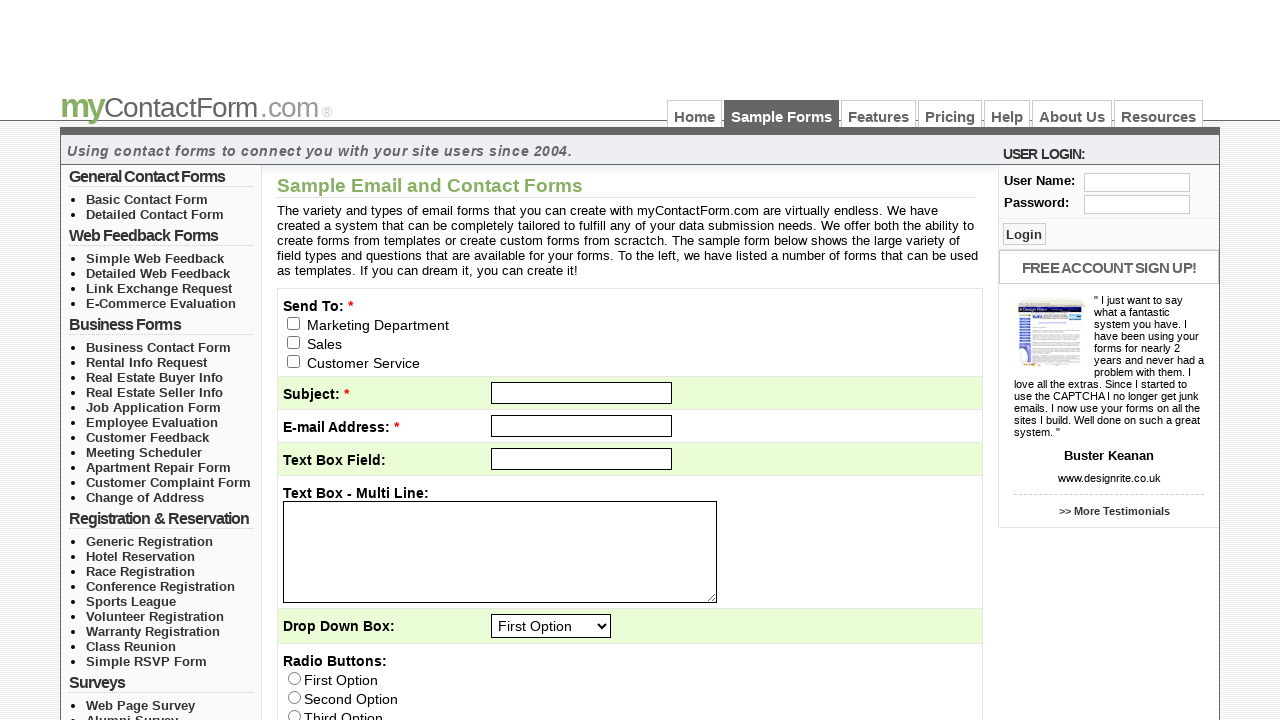

Verified checkbox is enabled: True
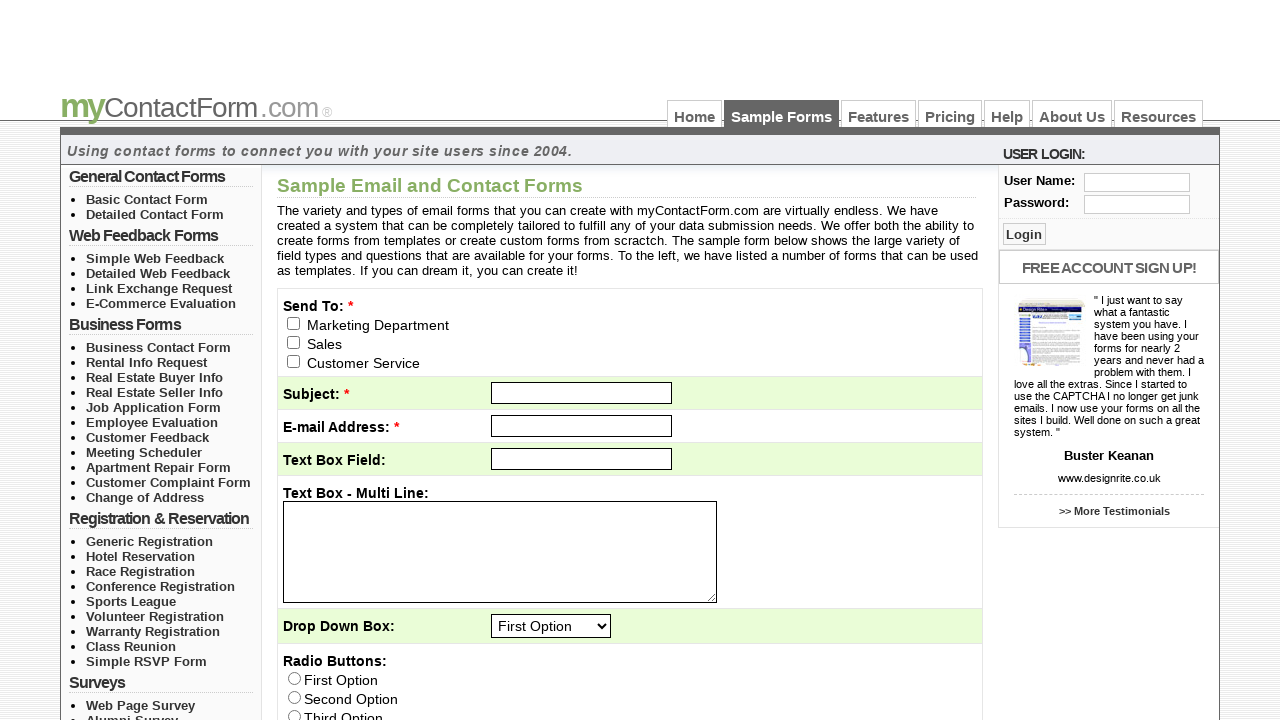

Checked initial selection state: False
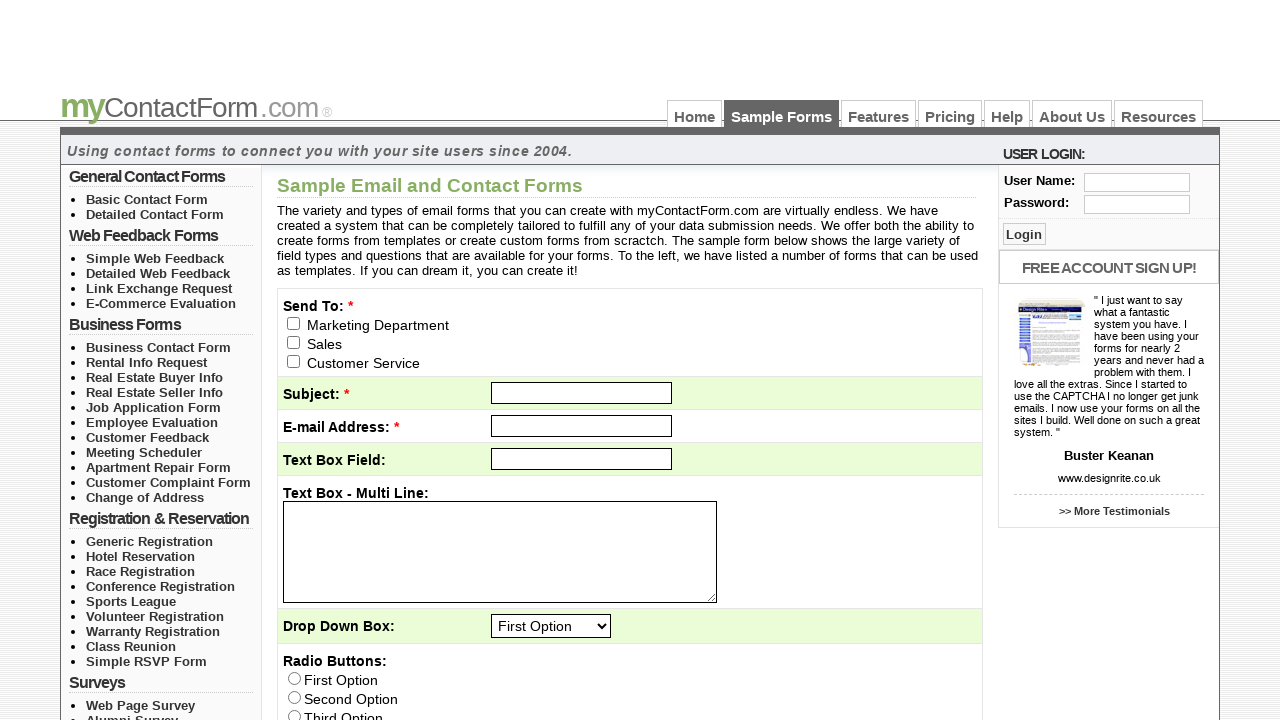

Clicked checkbox to select it at (502, 360) on xpath=//*[@id='contactForm']/table/tbody/tr[9]/td/div[1]/input[3]
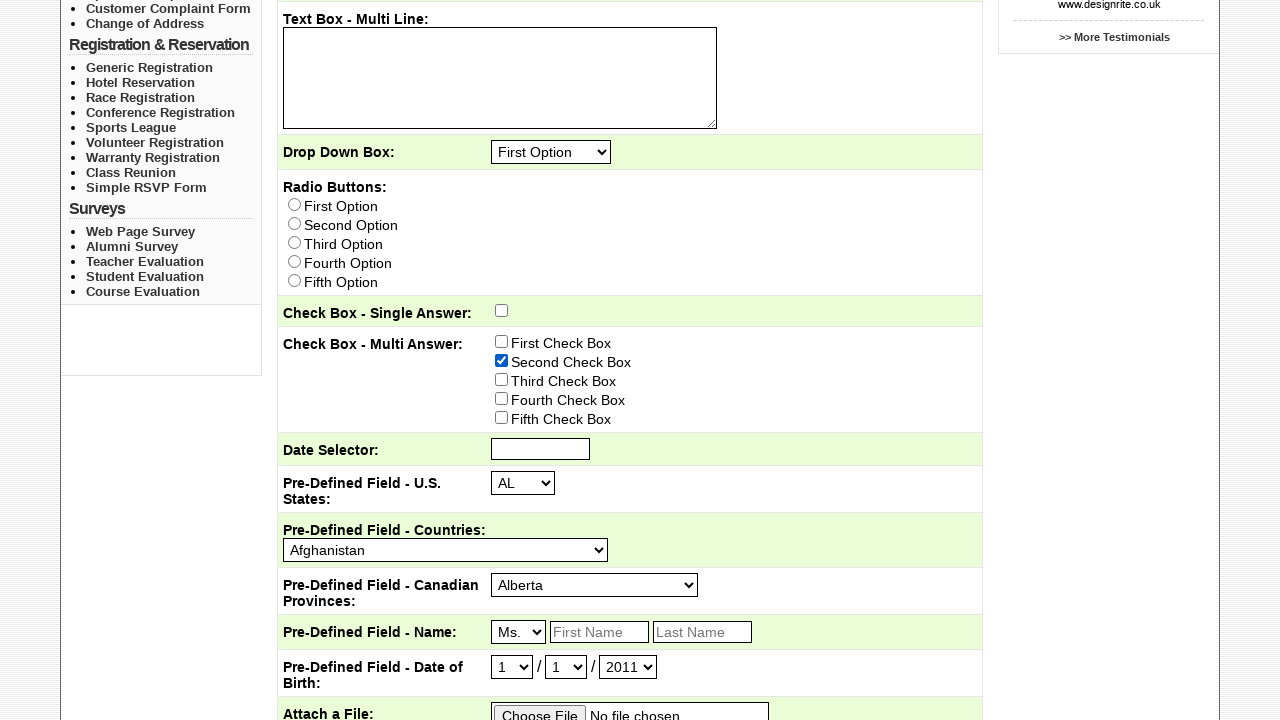

Verified checkbox is now selected: True
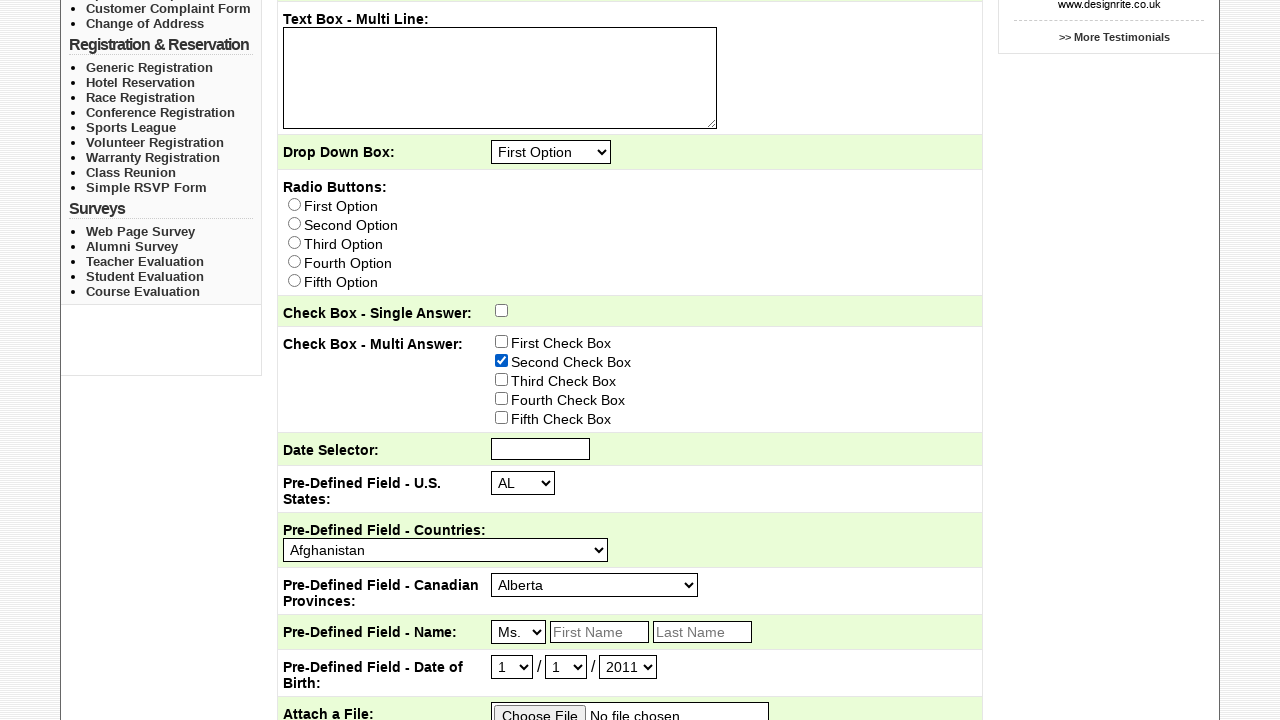

Clicked checkbox to deselect it at (502, 360) on xpath=//*[@id='contactForm']/table/tbody/tr[9]/td/div[1]/input[3]
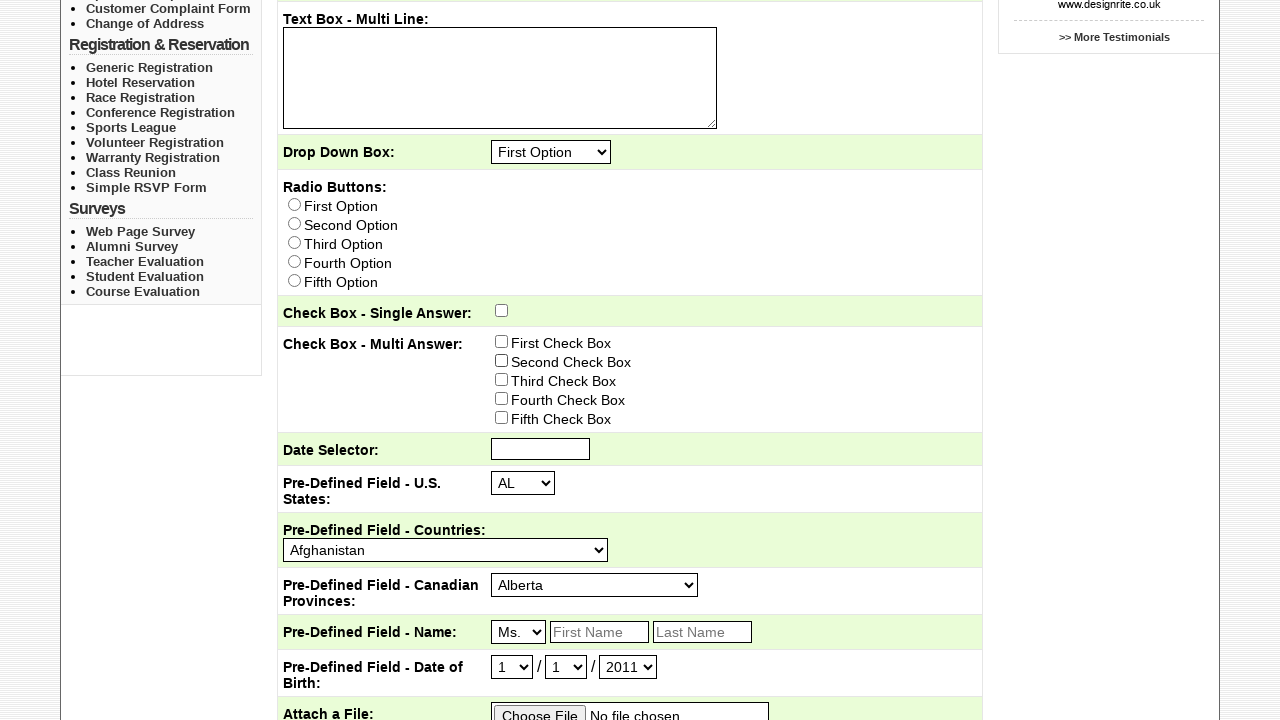

Verified checkbox is now deselected: False
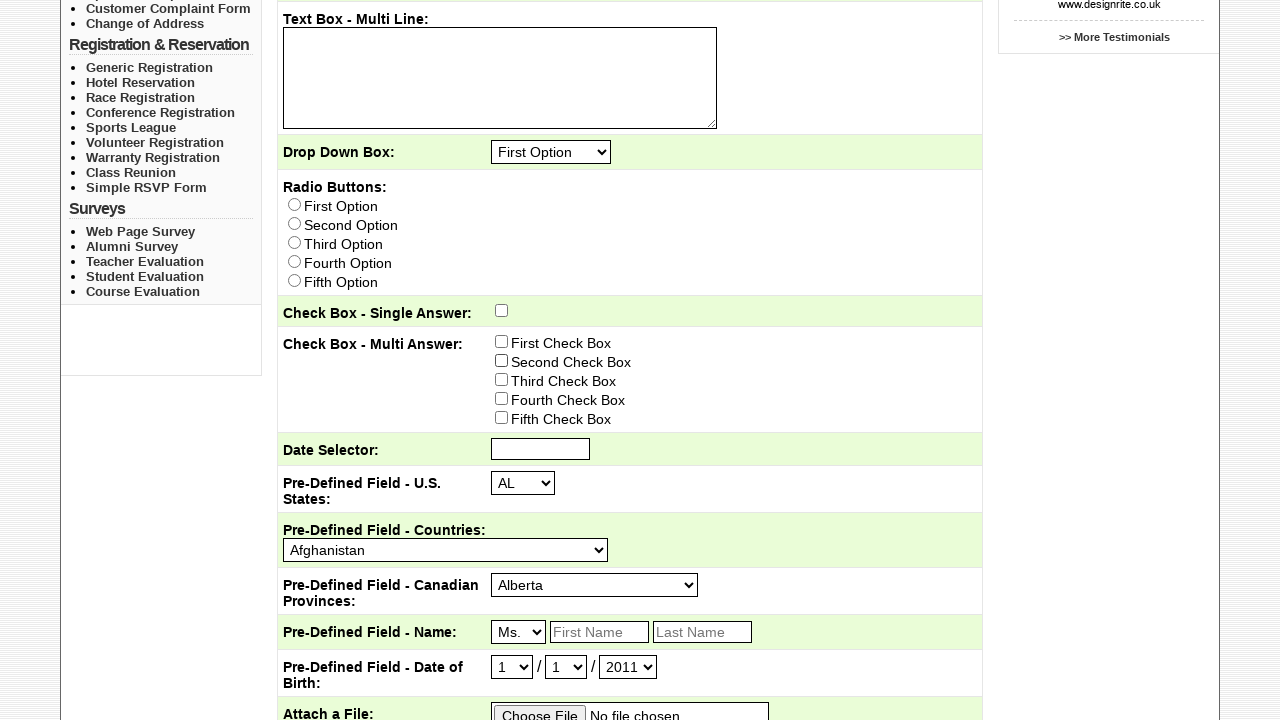

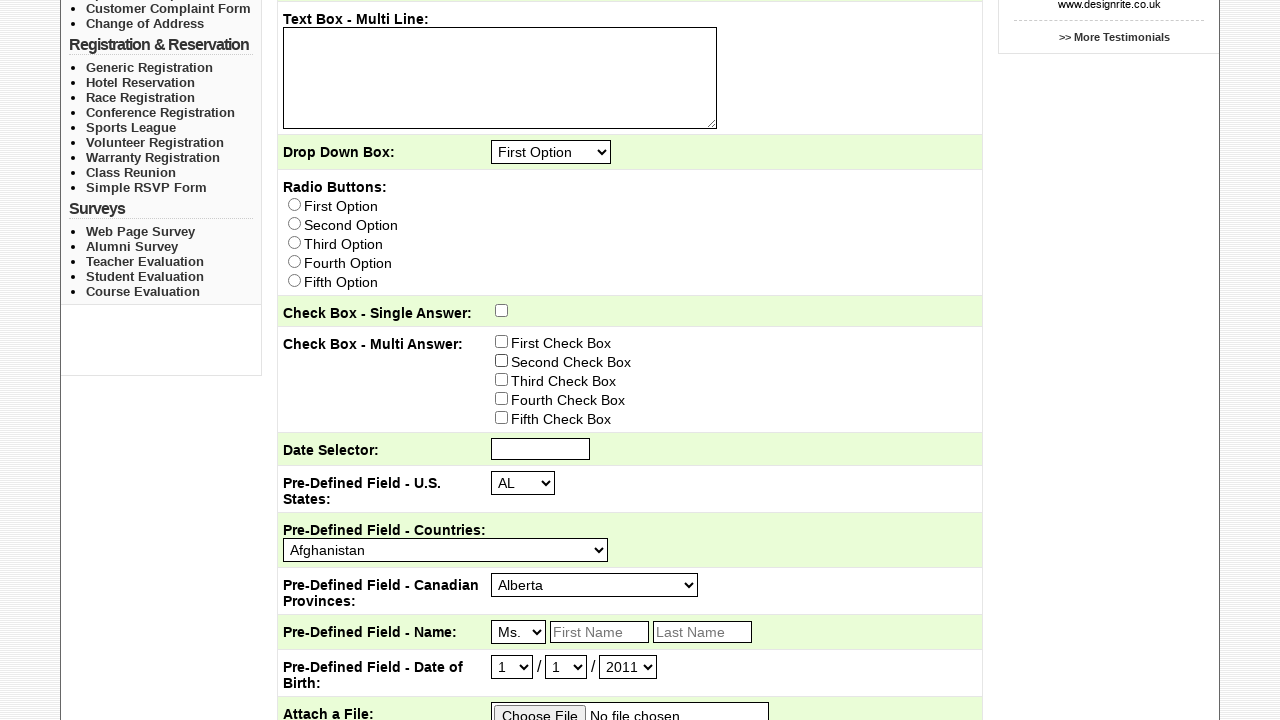